Tests JavaScript prompt alert handling by clicking a button to trigger a prompt, entering text into the prompt, and accepting it.

Starting URL: https://v1.training-support.net/selenium/javascript-alerts

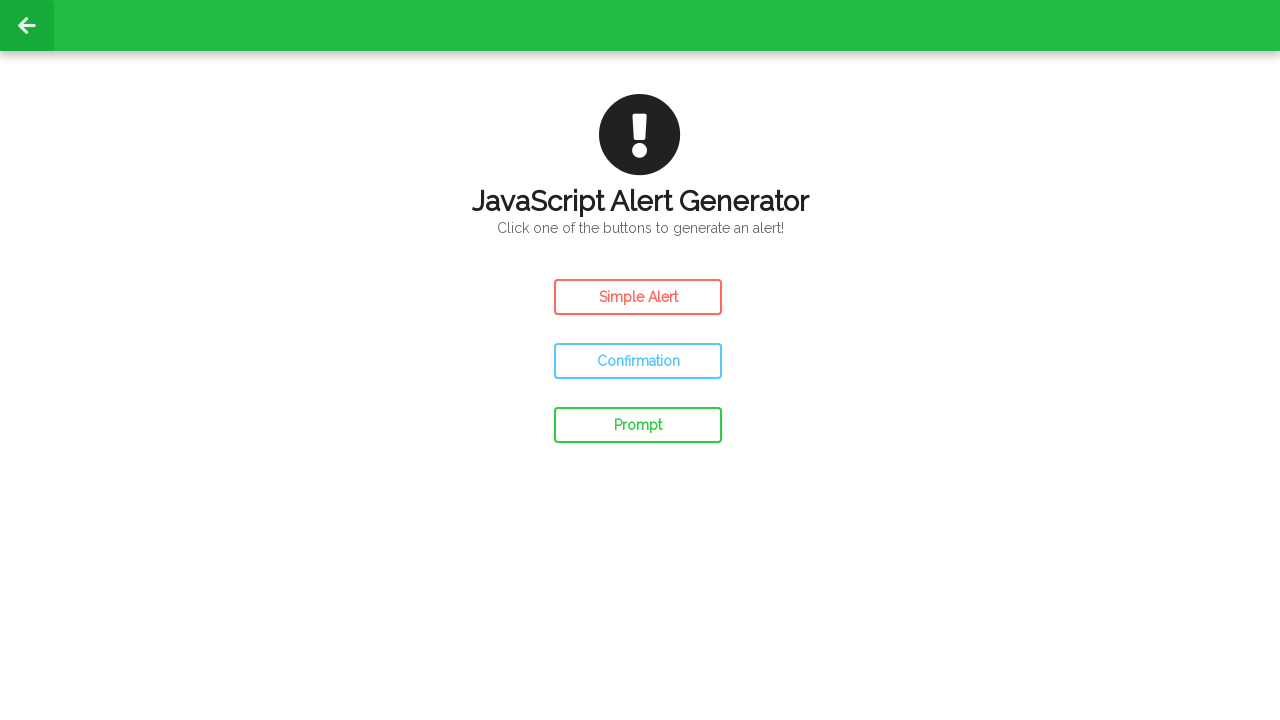

Clicked prompt button to trigger JavaScript prompt alert at (638, 425) on #prompt
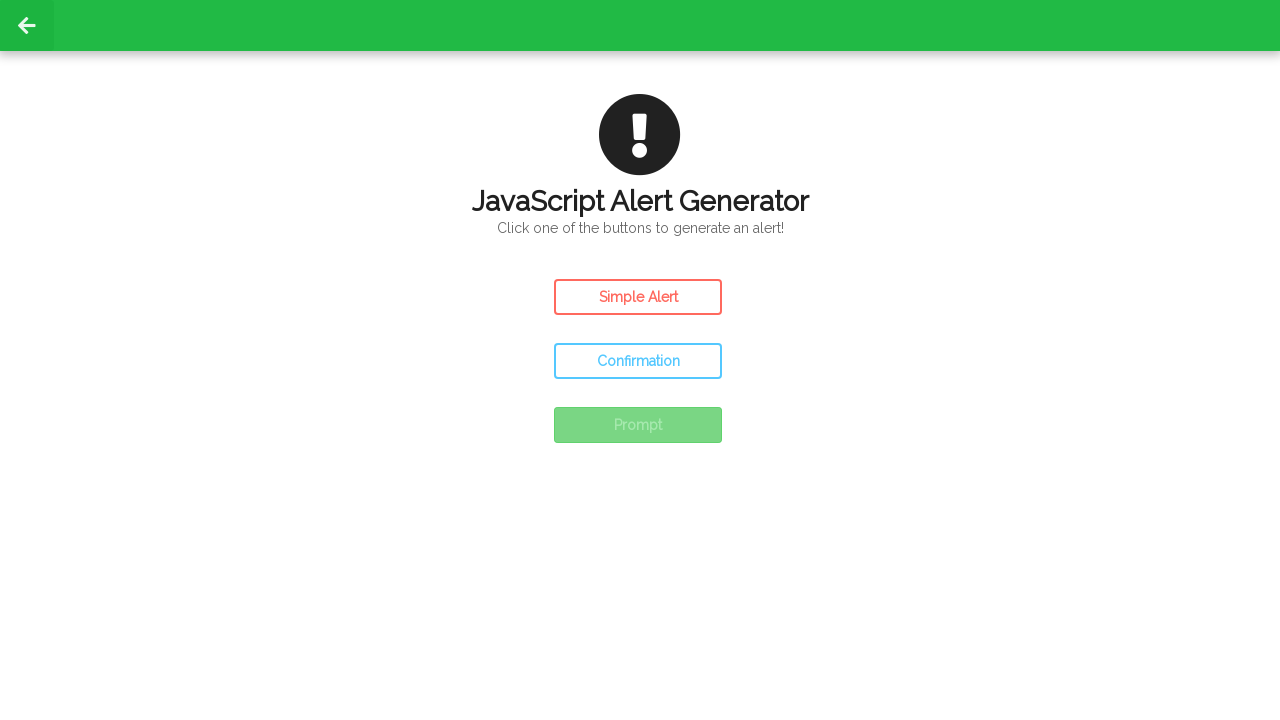

Set up dialog handler to accept prompt with 'Awesome!' text
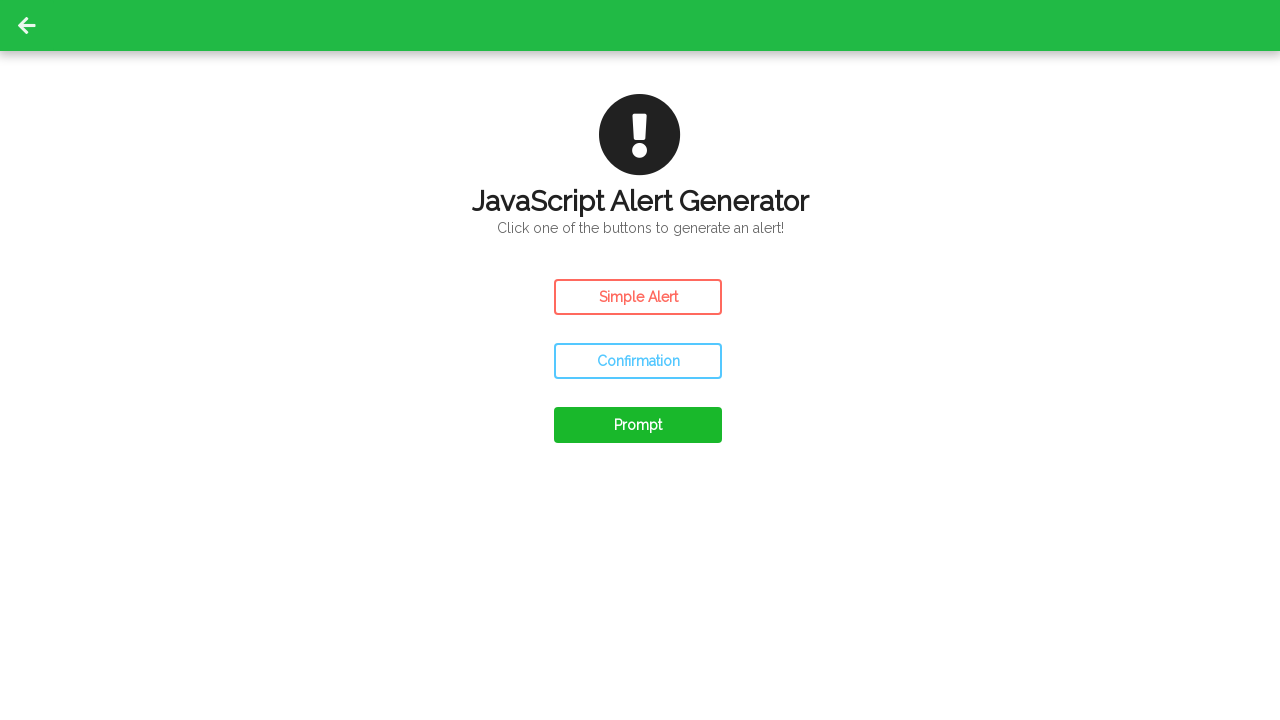

Configured dialog handler function to accept prompts with 'Awesome!' text
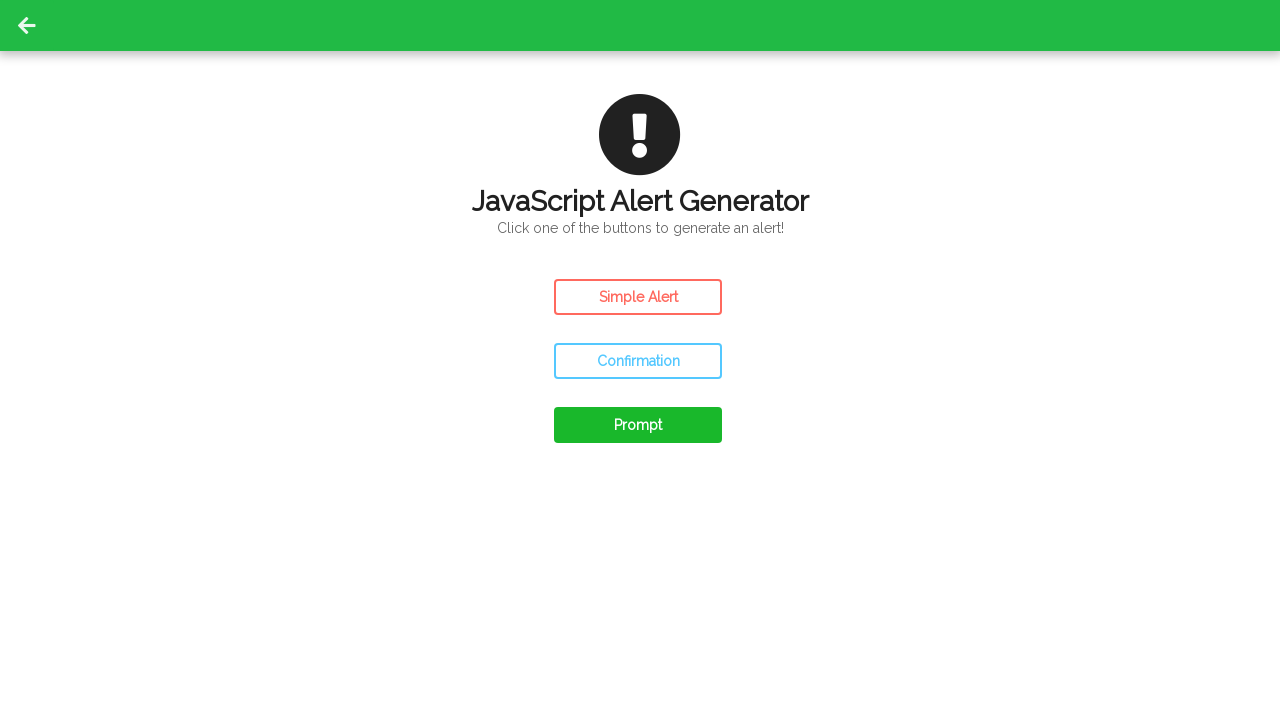

Clicked prompt button to trigger the JavaScript prompt alert at (638, 425) on #prompt
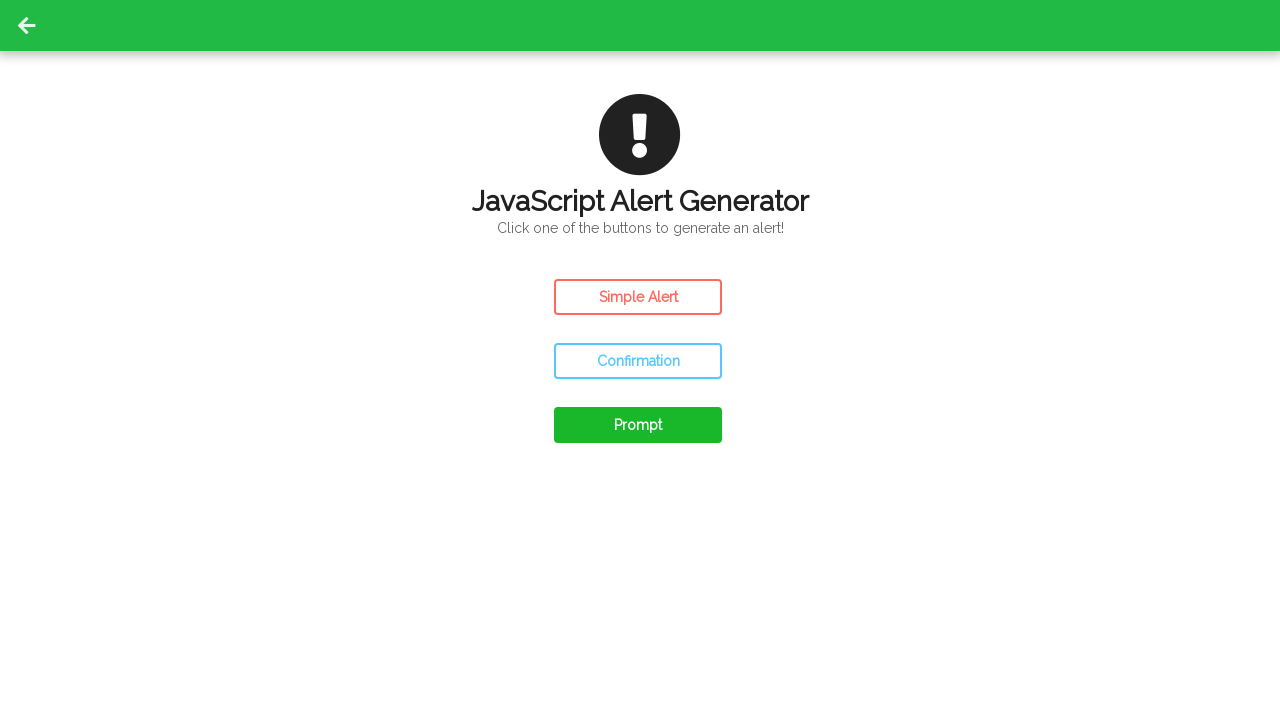

Waited for dialog to be processed and handled
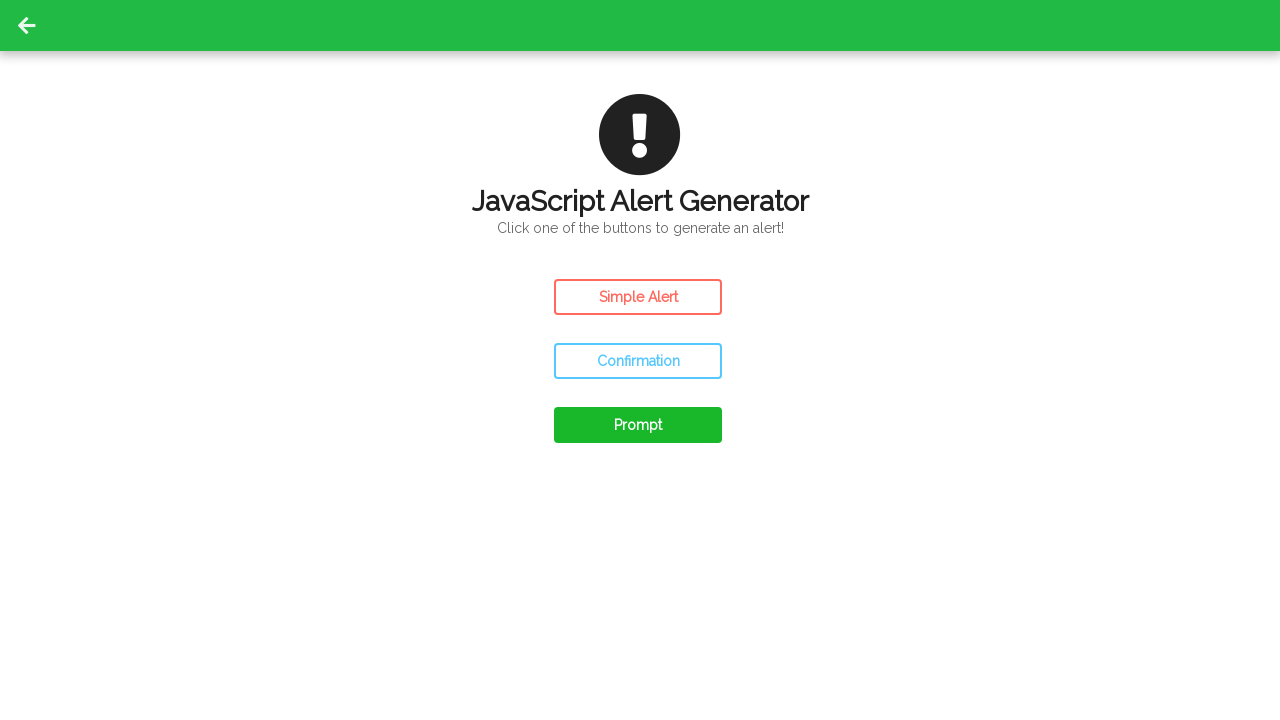

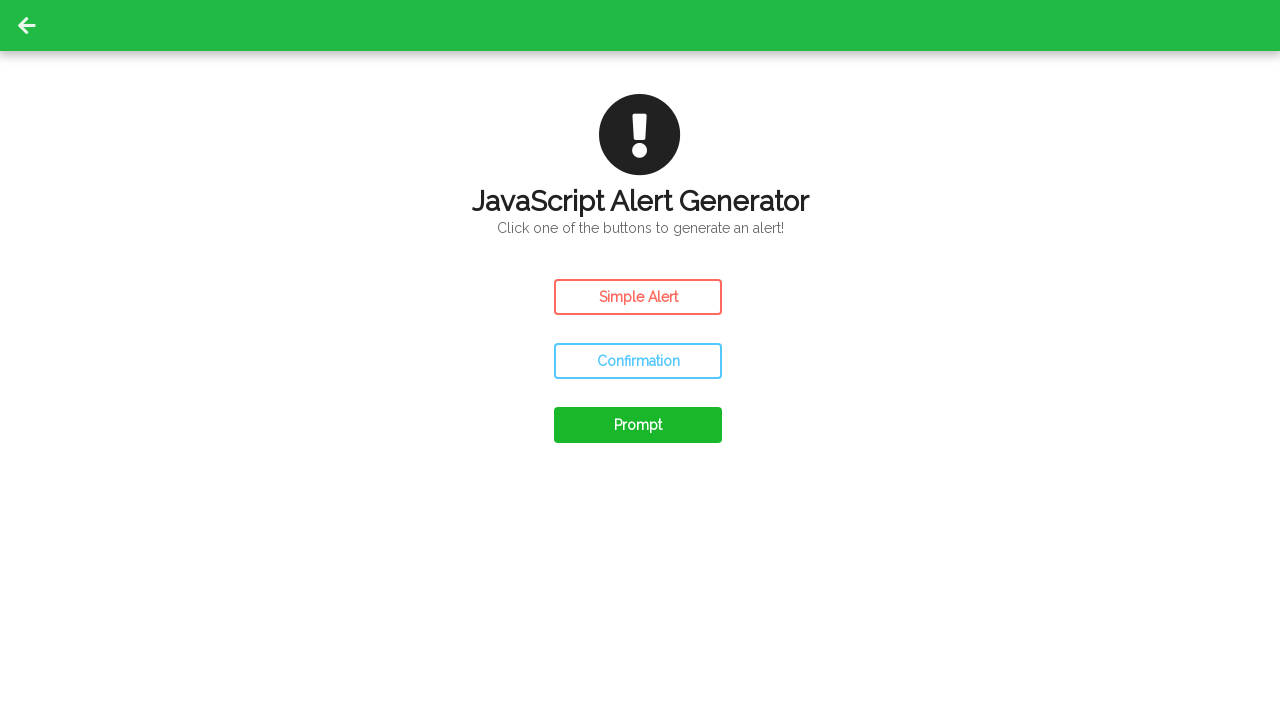